Tests a challenge page by reading a hidden attribute value from an element, calculating a mathematical result (log of absolute value of 12*sin(x)), filling in the answer, checking required checkboxes, and submitting the form.

Starting URL: http://suninjuly.github.io/get_attribute.html

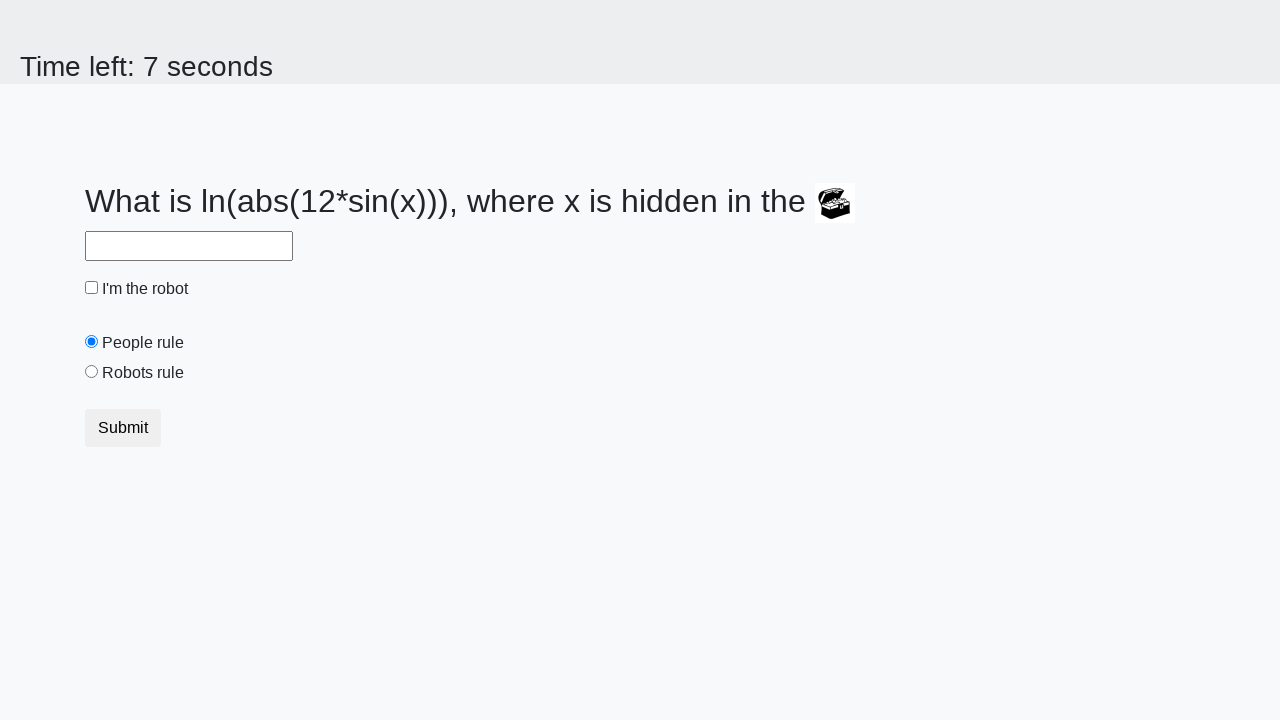

Located treasure element with hidden valuex attribute
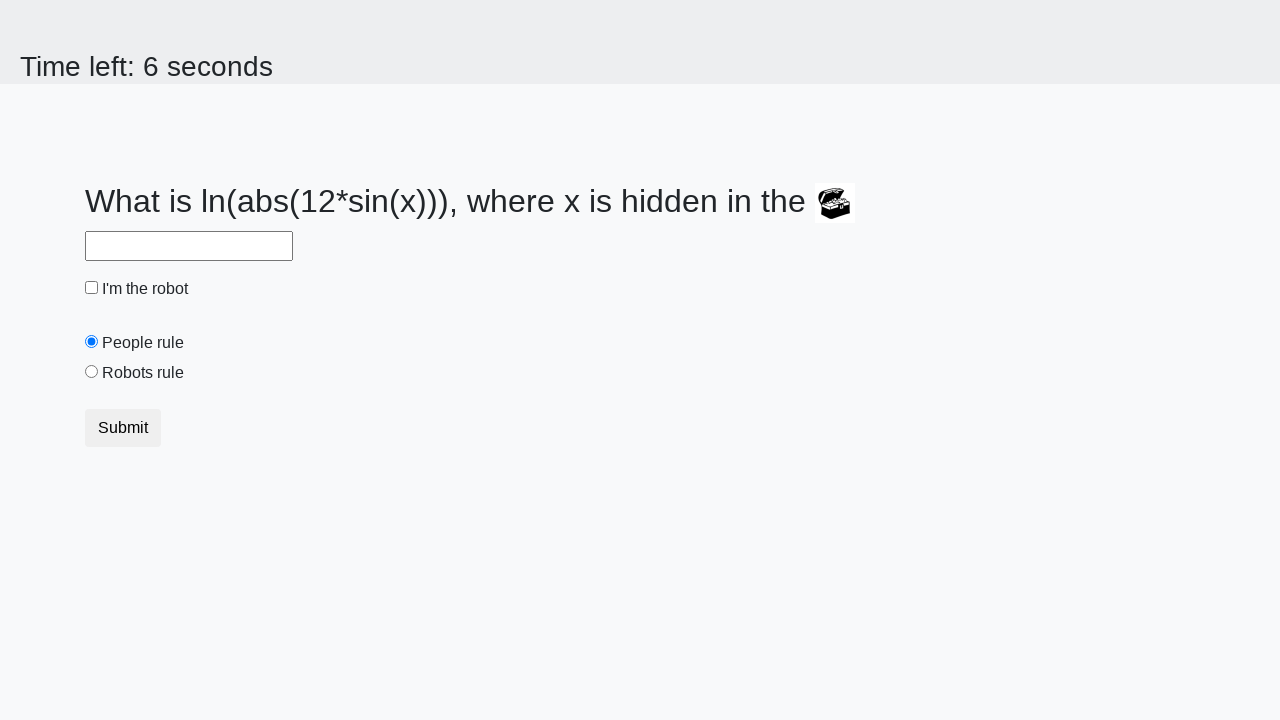

Retrieved hidden valuex attribute value: 606
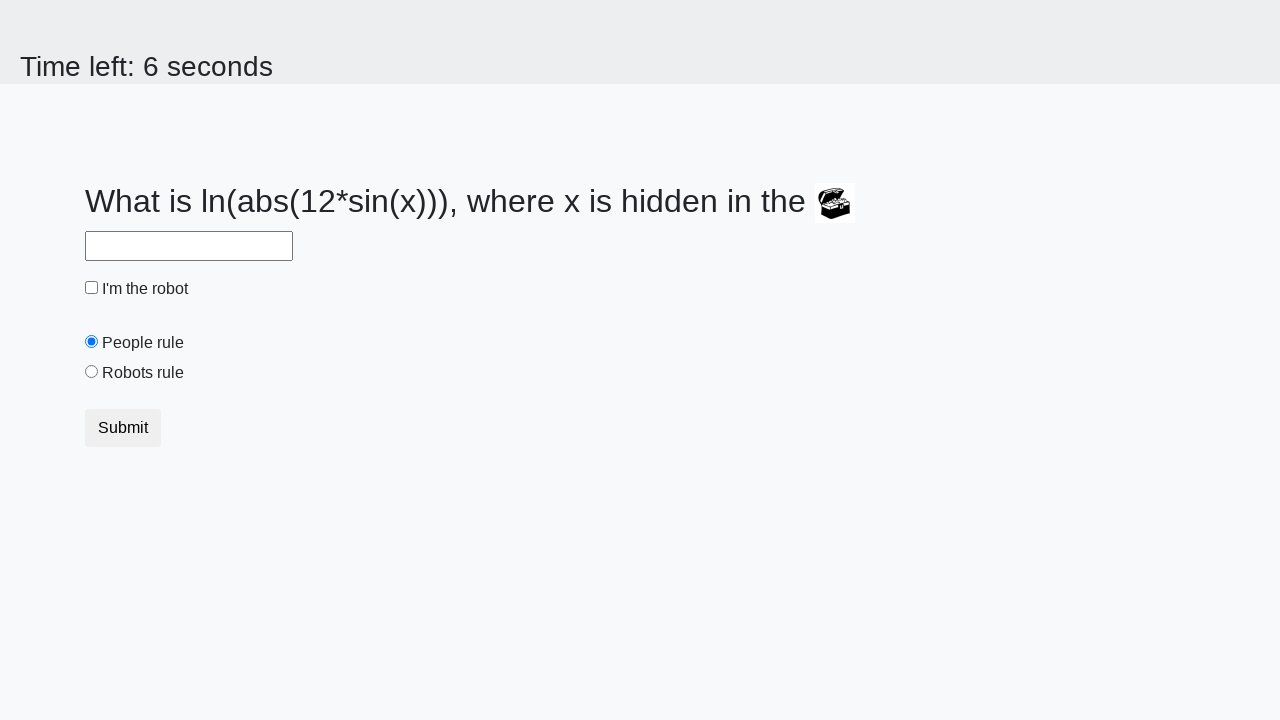

Calculated answer using log(abs(12*sin(x))): 1.3503520575507648
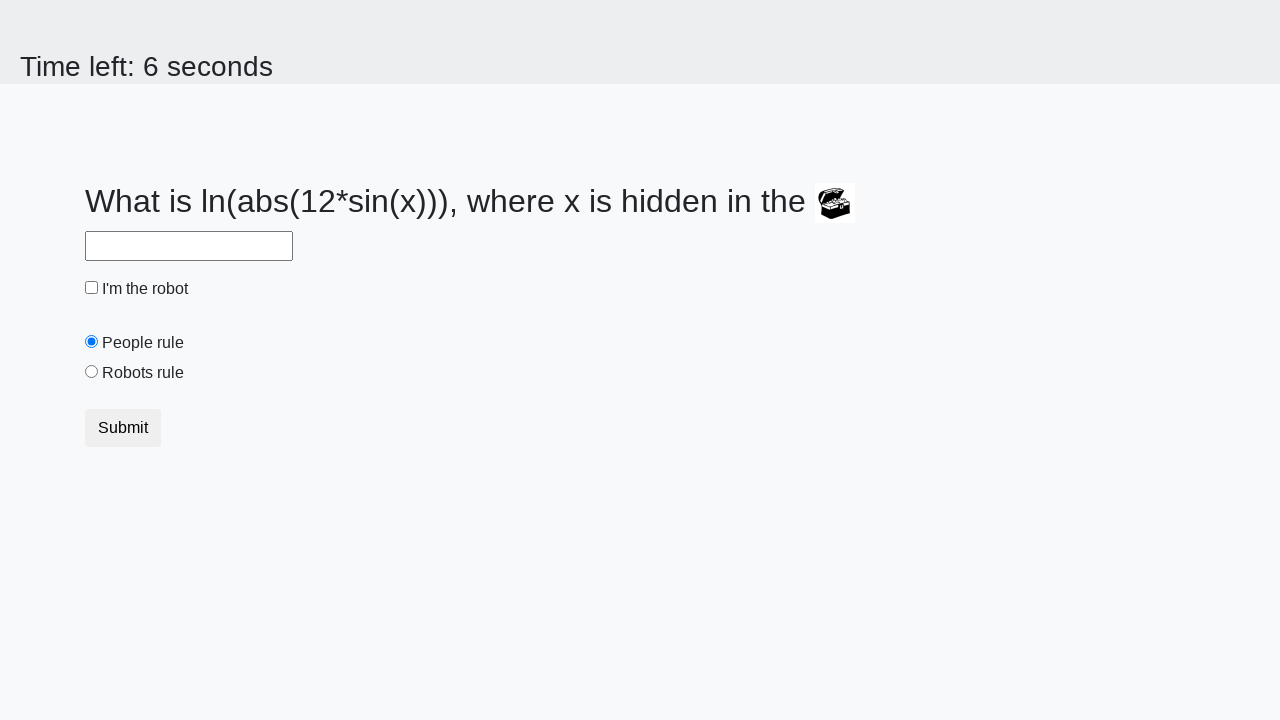

Filled answer field with calculated value: 1.3503520575507648 on #answer
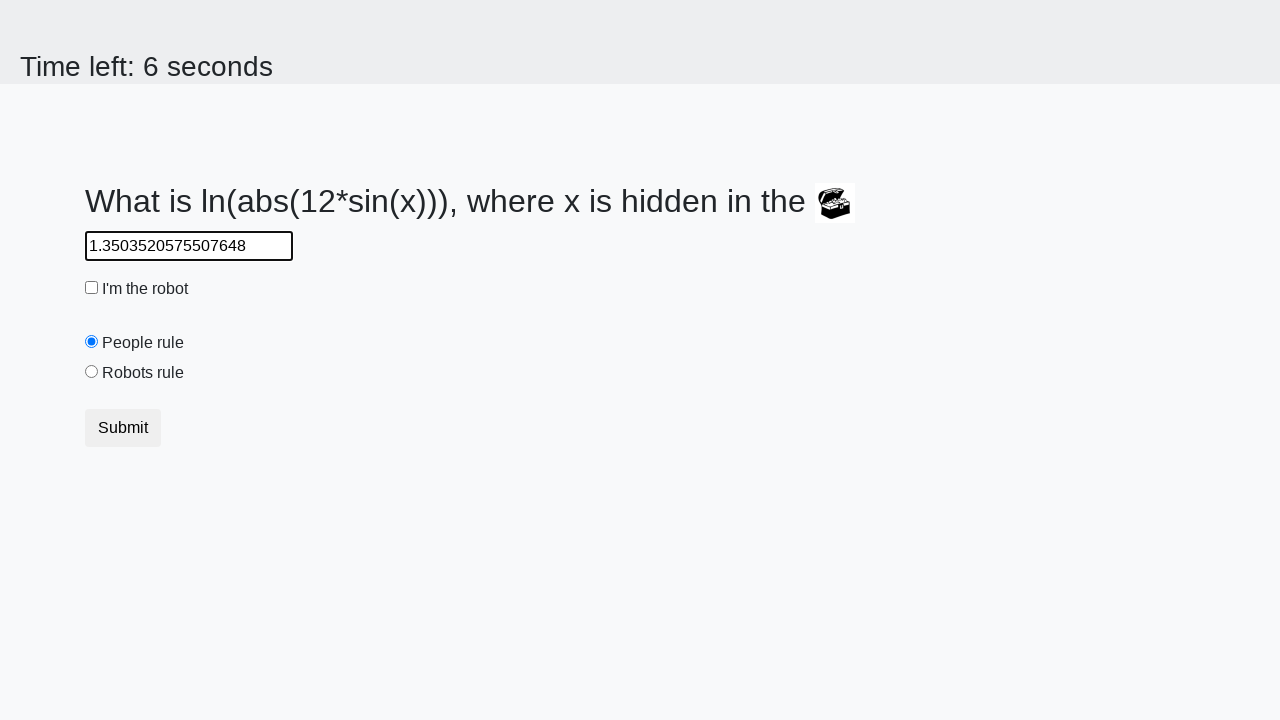

Checked the robot checkbox at (92, 288) on #robotCheckbox
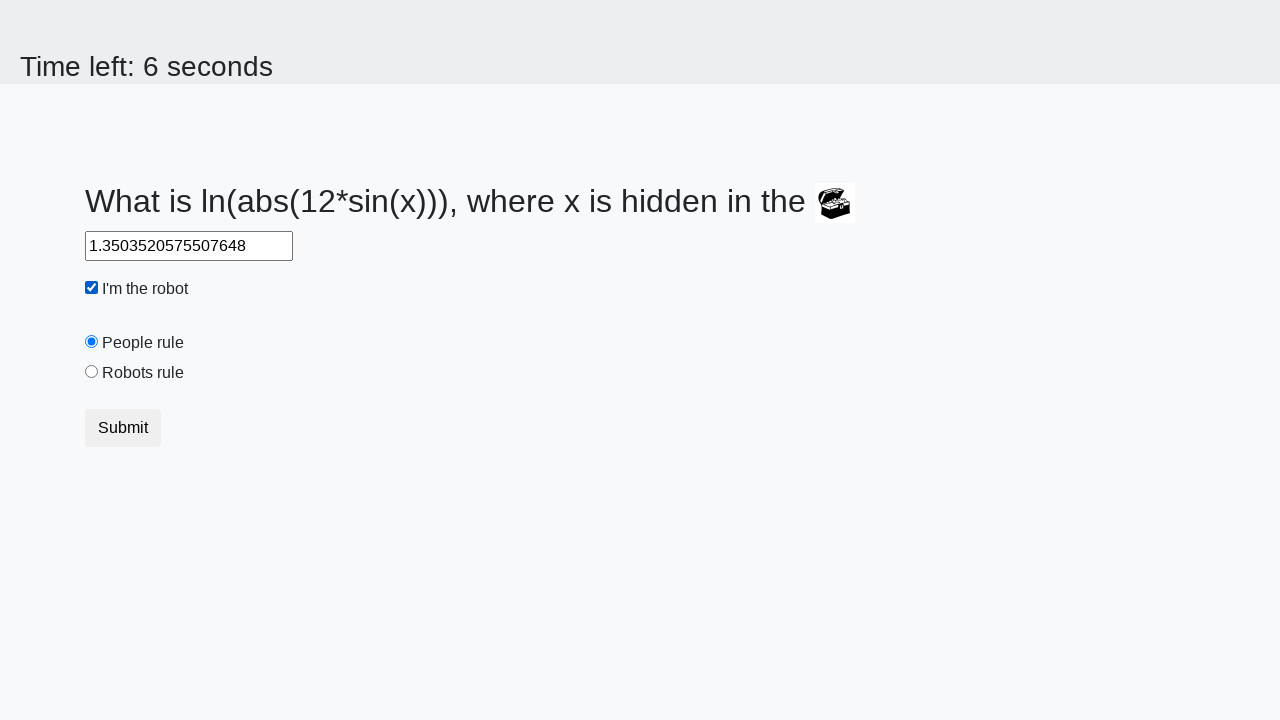

Checked the robots rule checkbox at (92, 372) on #robotsRule
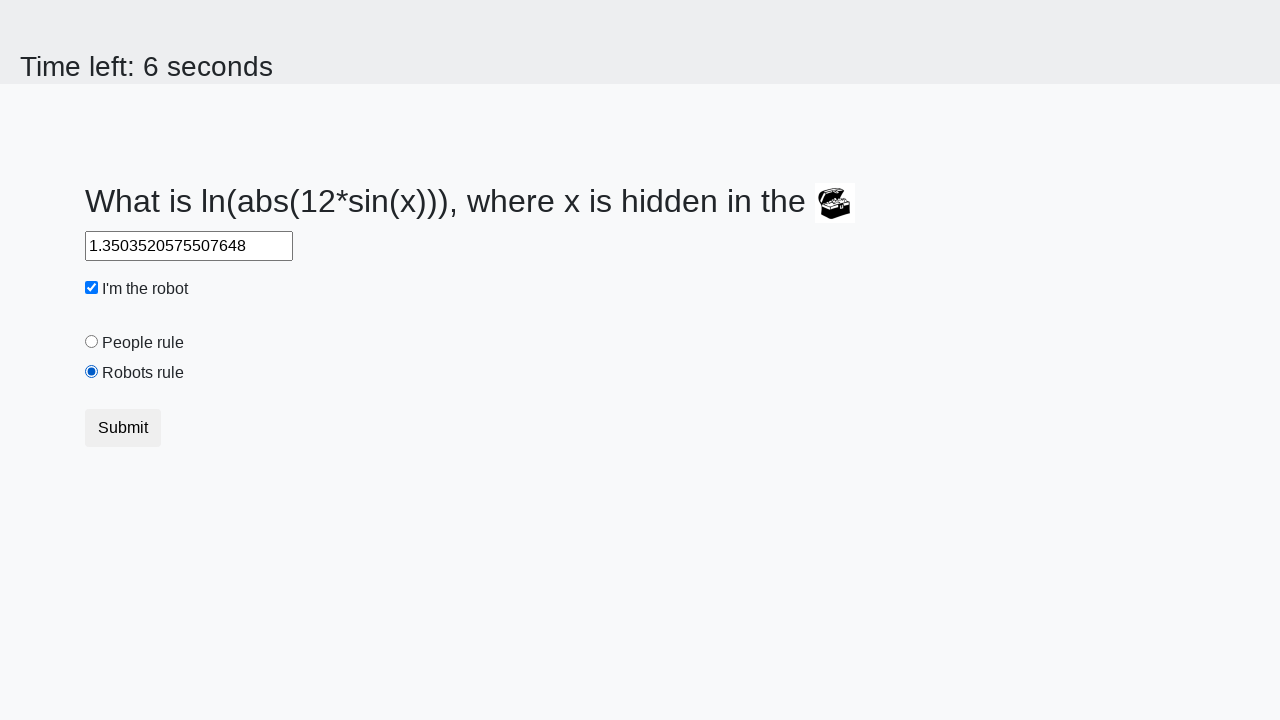

Clicked Submit button to complete challenge at (123, 428) on xpath=//button[text()='Submit']
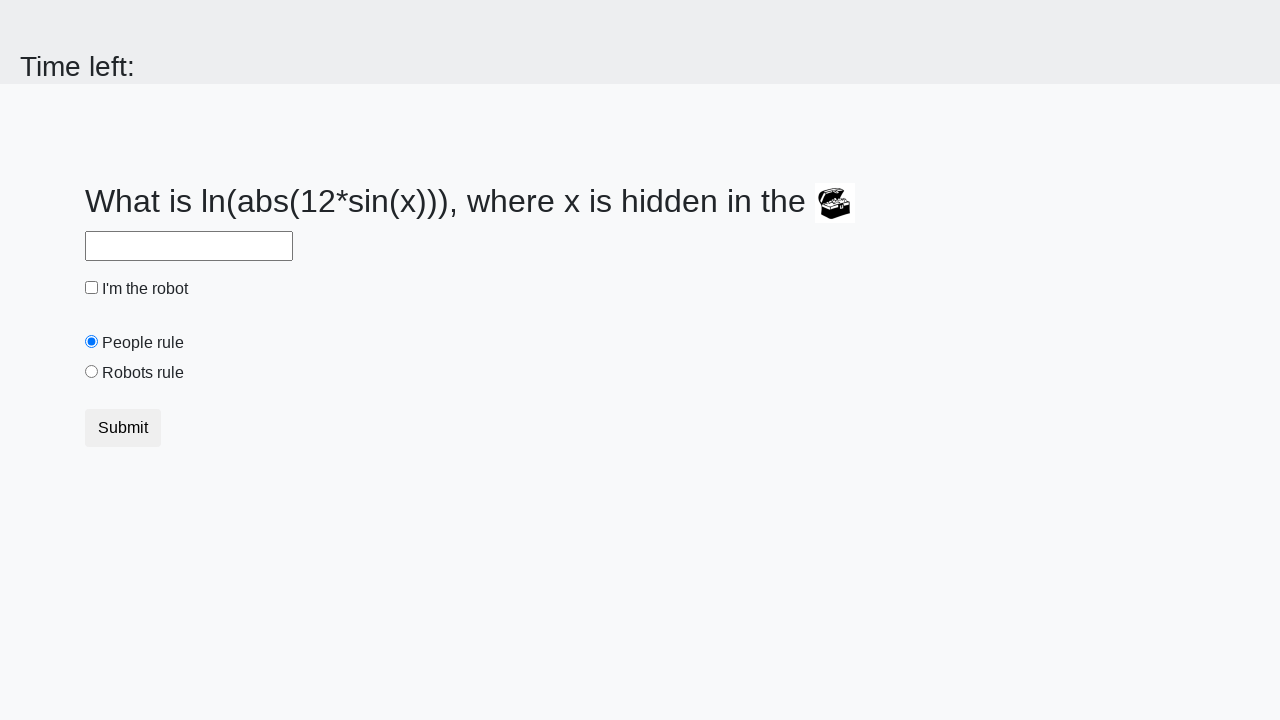

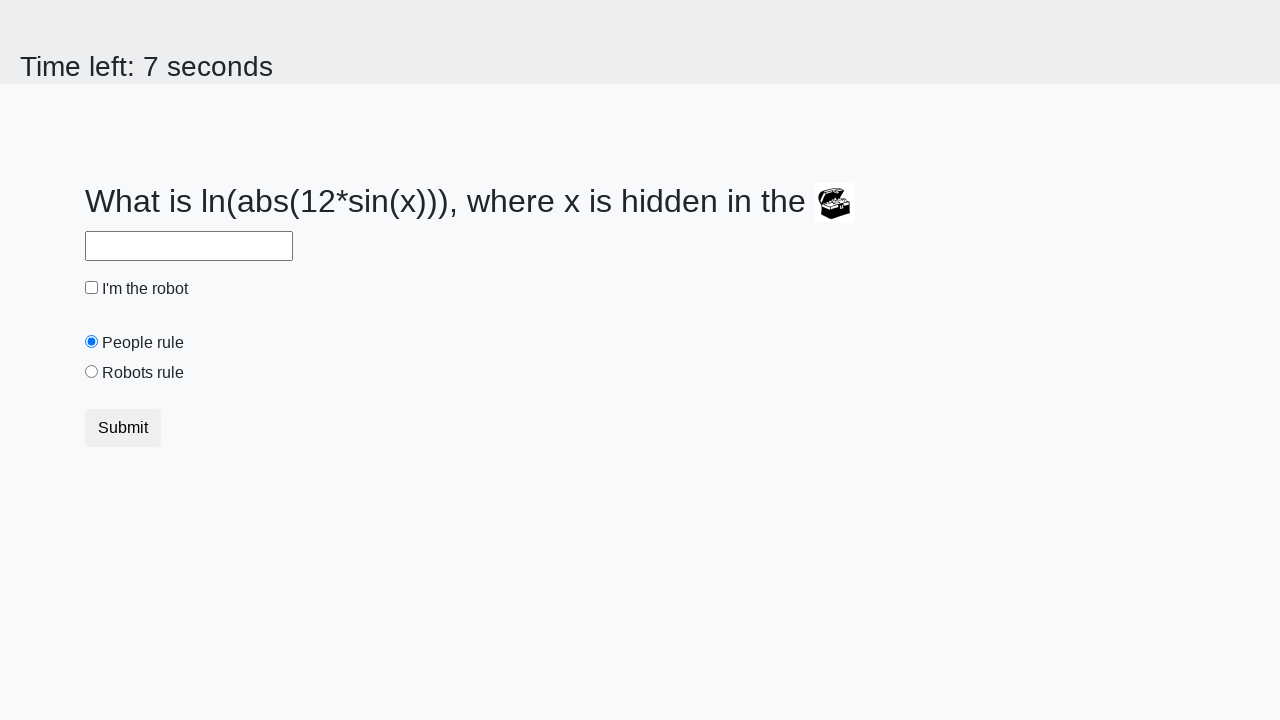